Navigates to the Art of Manliness website and verifies the page loads successfully

Starting URL: http://www.artofmanliness.com/

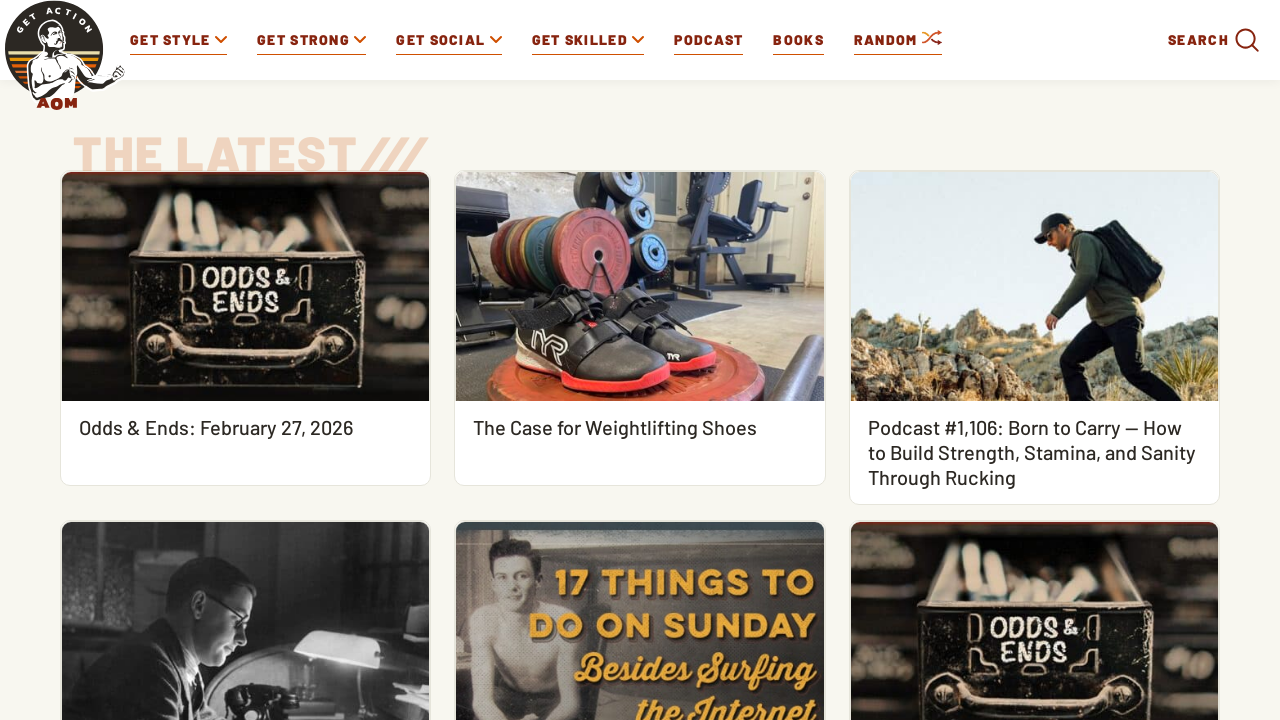

Navigated to Art of Manliness website
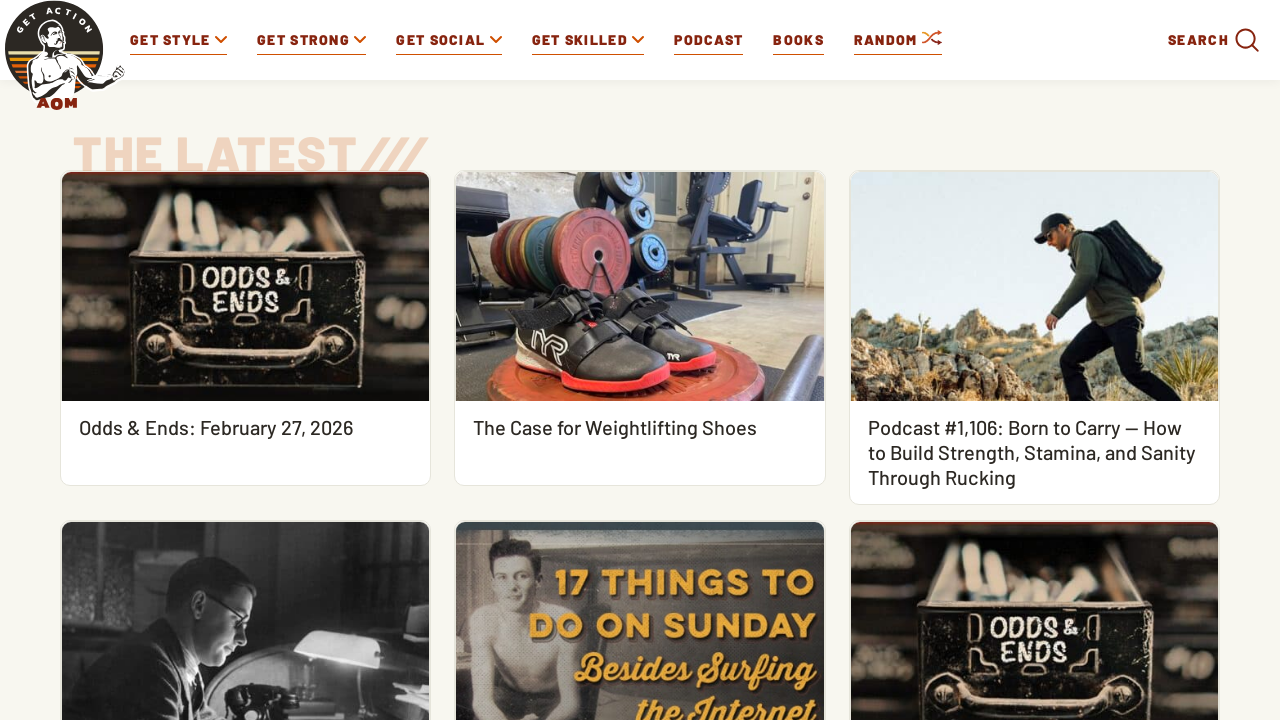

Page DOM content loaded successfully
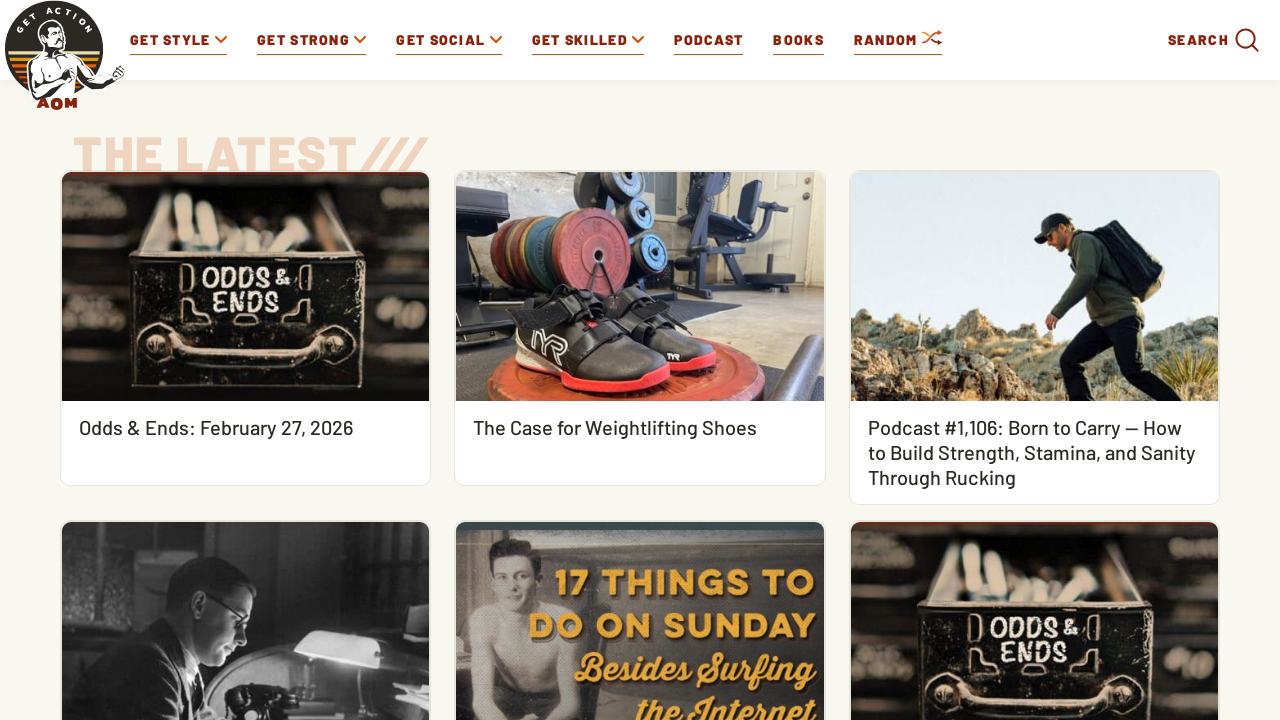

Verified page has a title
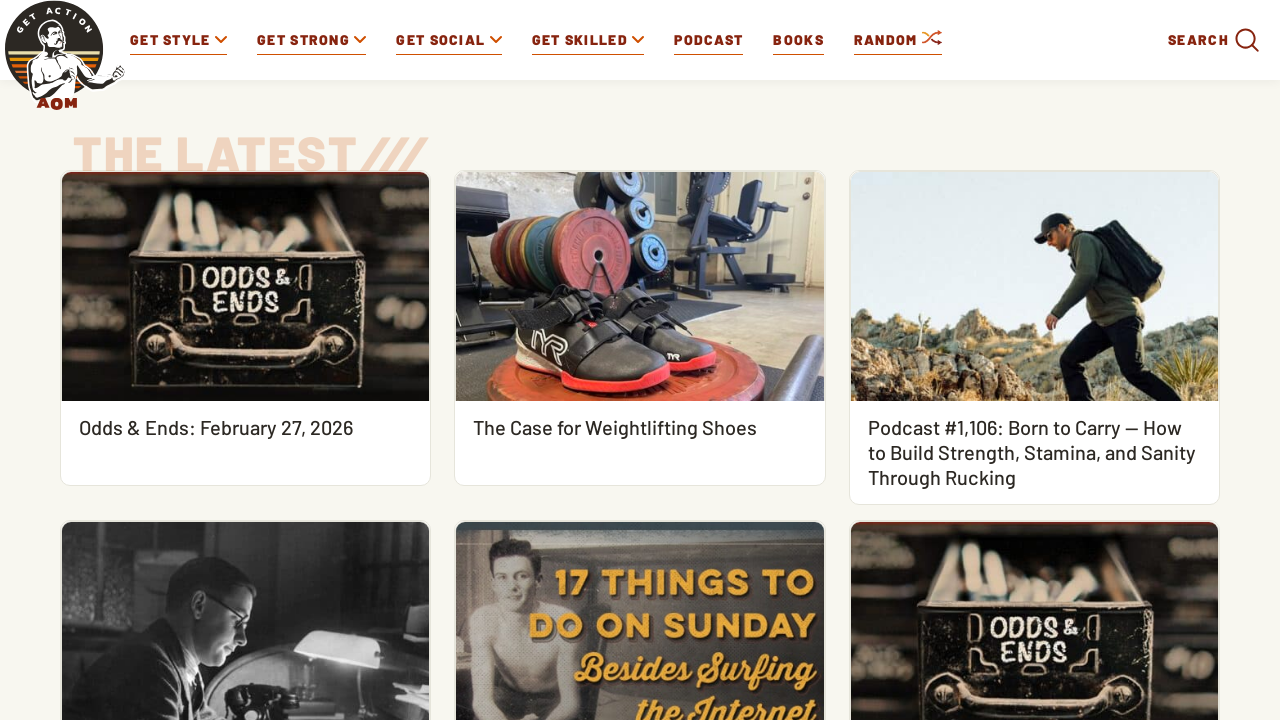

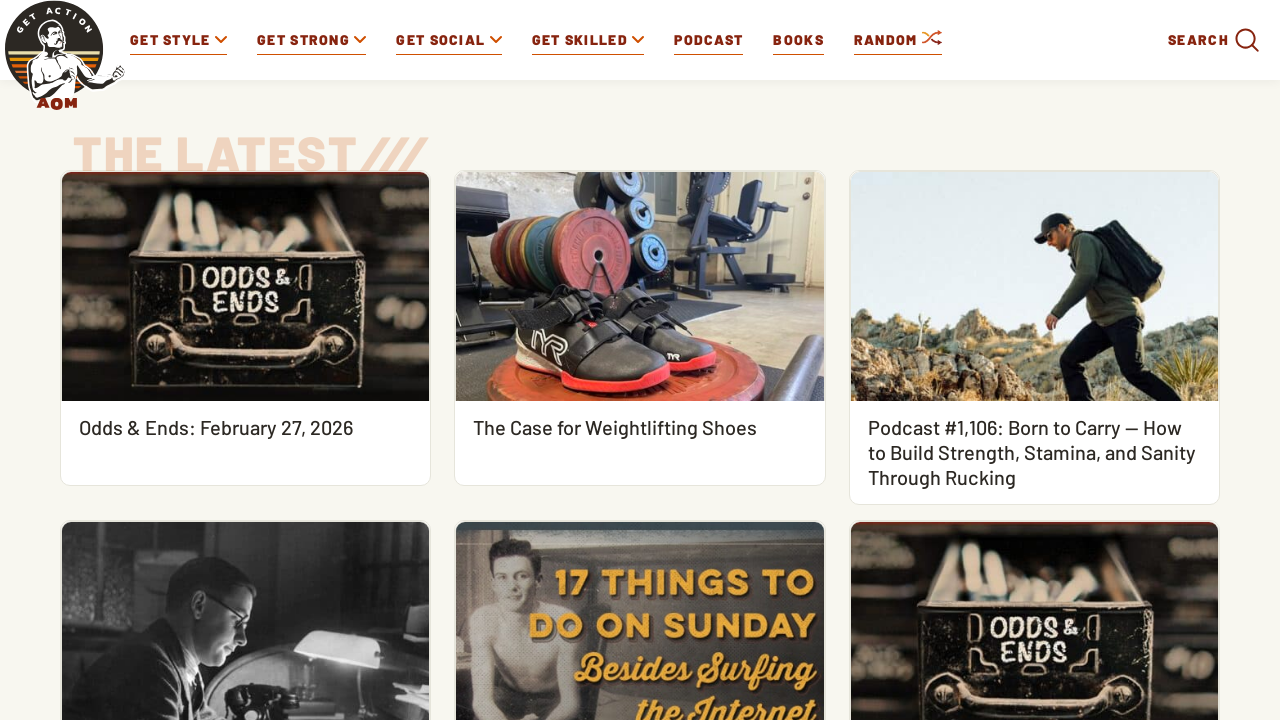